Tests form field interaction by entering an email address into the login form's email input field

Starting URL: https://naveenautomationlabs.com/opencart/index.php?route=account/login

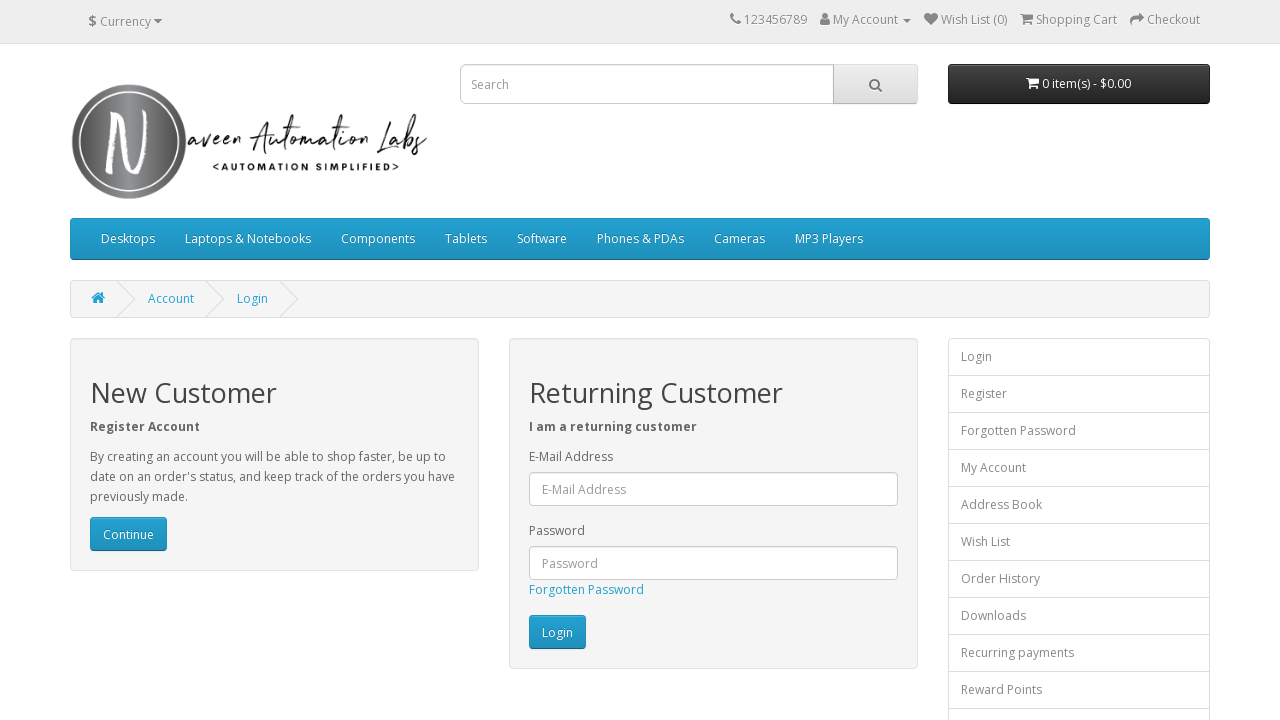

Entered email address 'Tom@gmail.com' into the email input field on #input-email
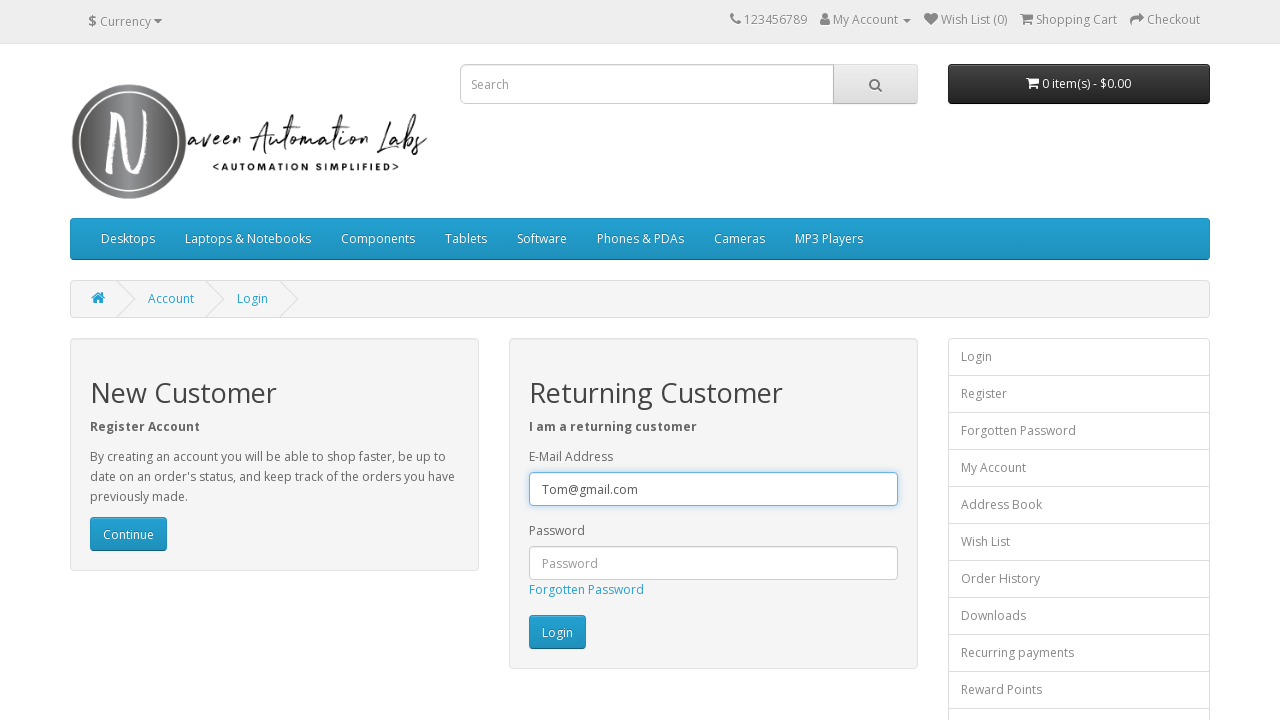

Retrieved email field value attribute
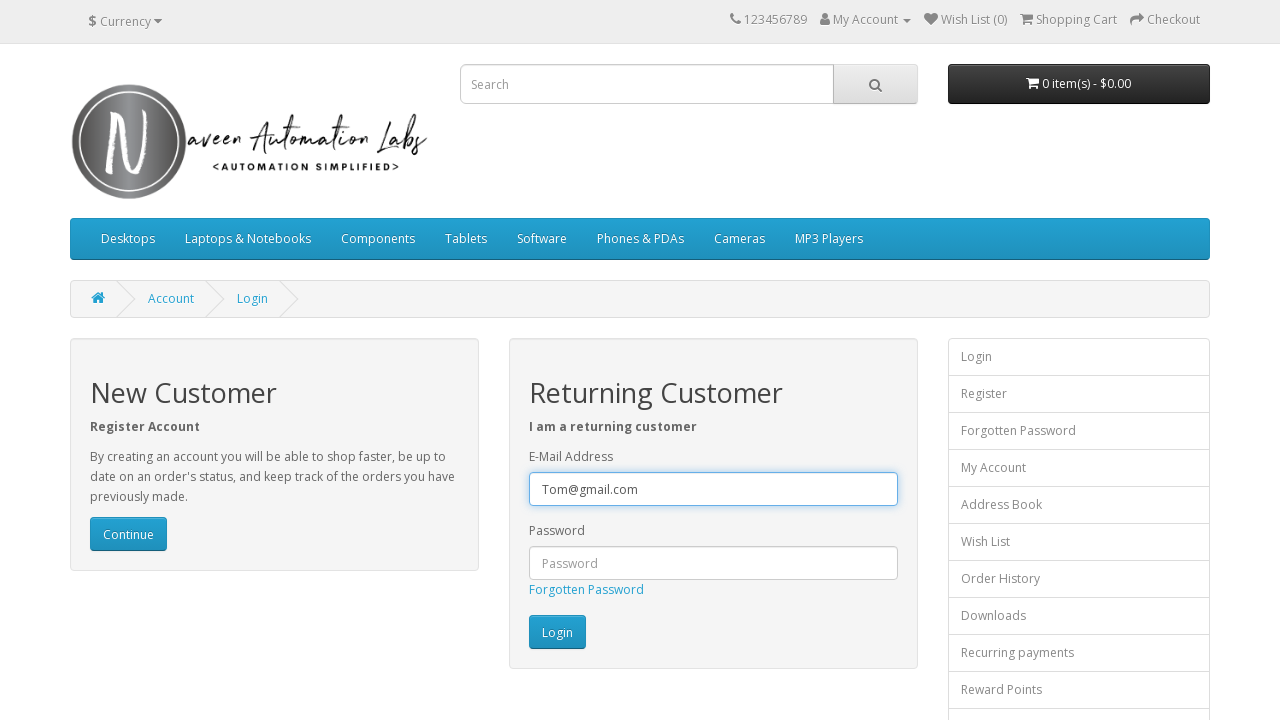

Printed email field value: 
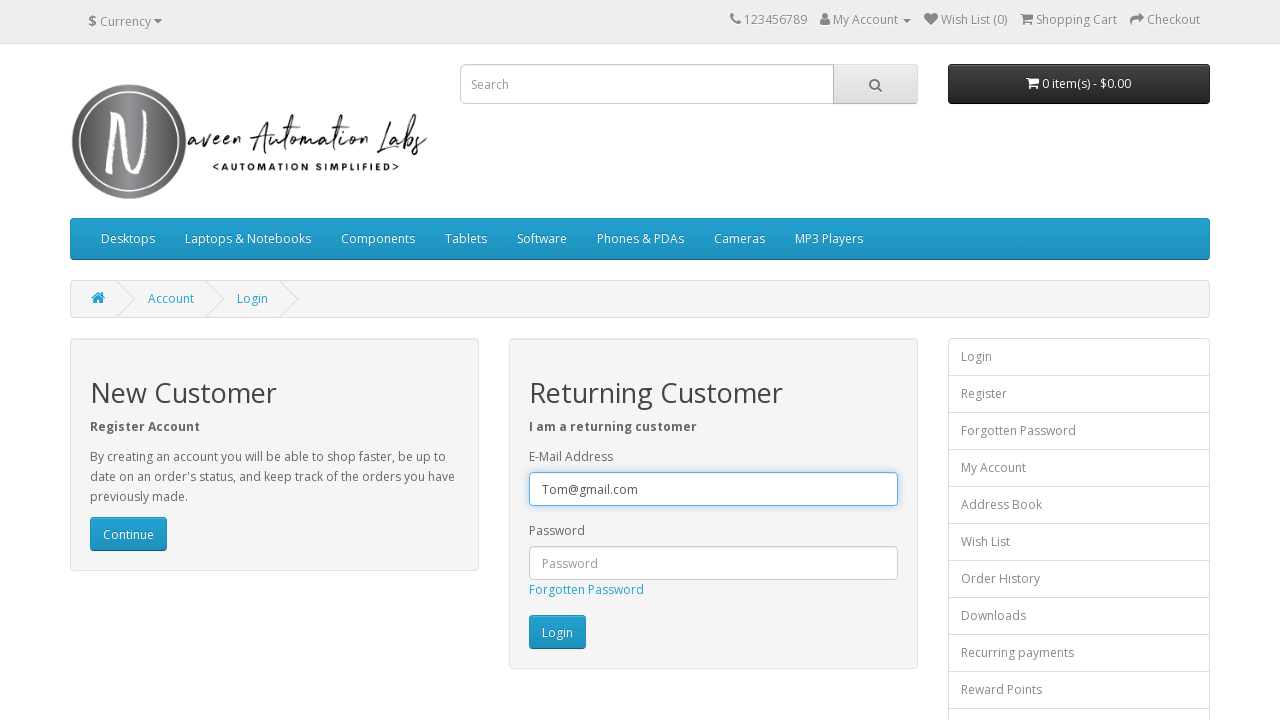

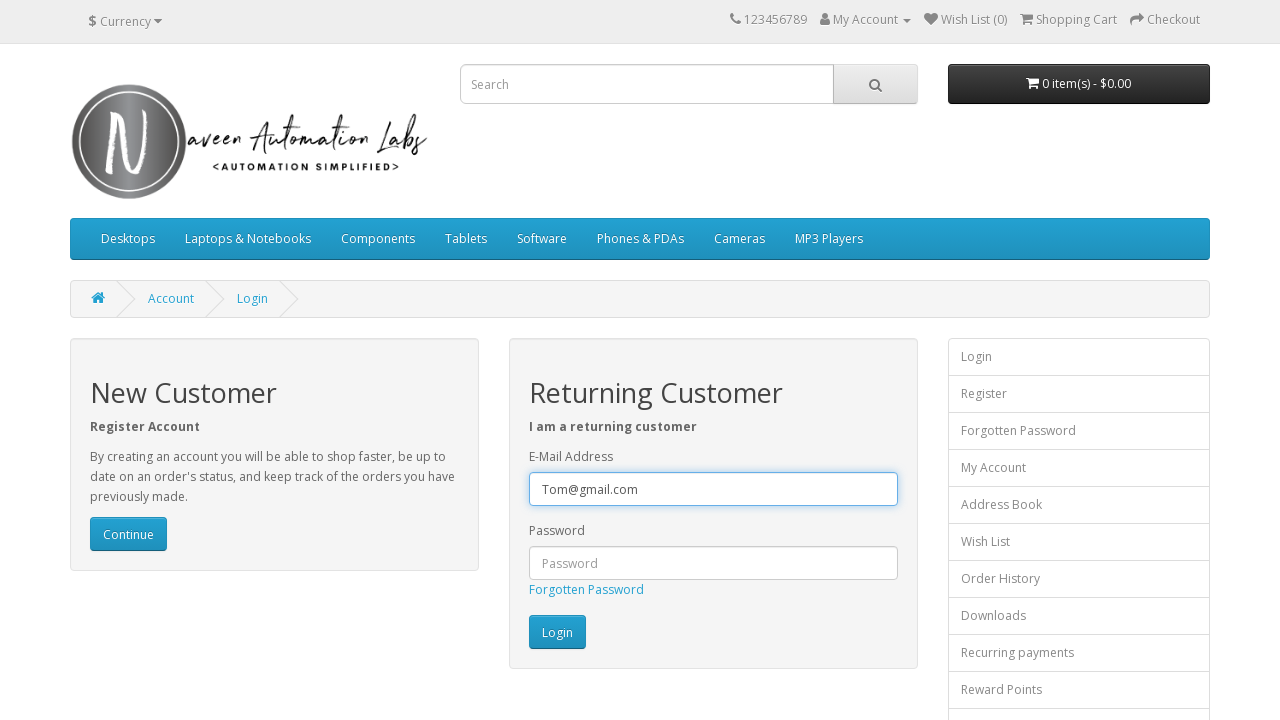